Tests text field input by entering a name in a text box and verifying the value was entered correctly

Starting URL: http://antoniotrindade.com.br/treinoautomacao/elementsweb.html

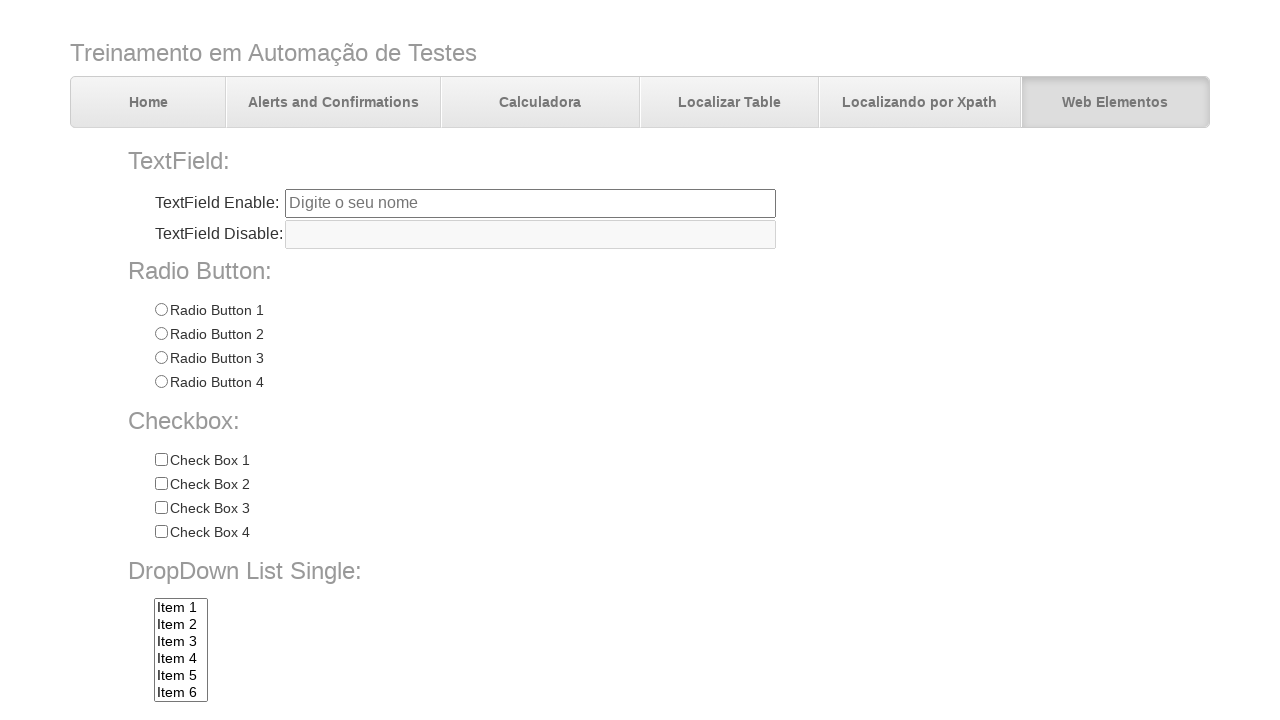

Filled text field with name 'Antonio' on input[name='txtbox1']
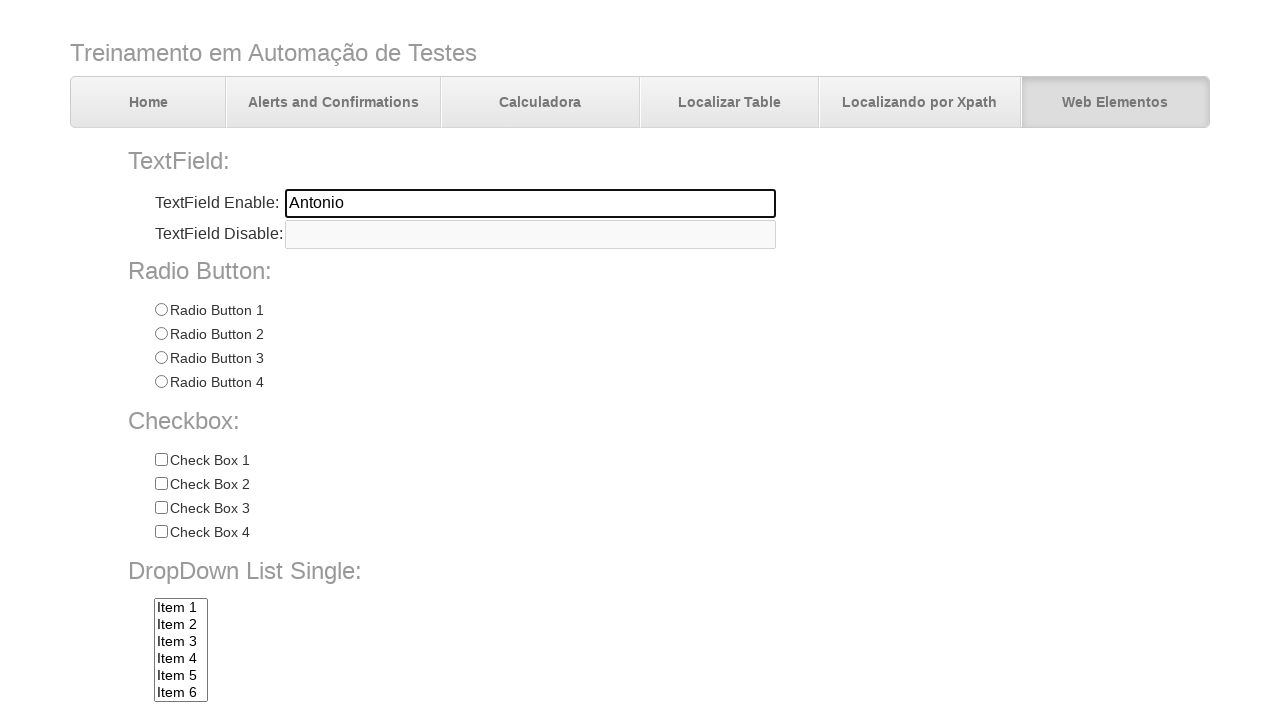

Verified that text field contains 'Antonio'
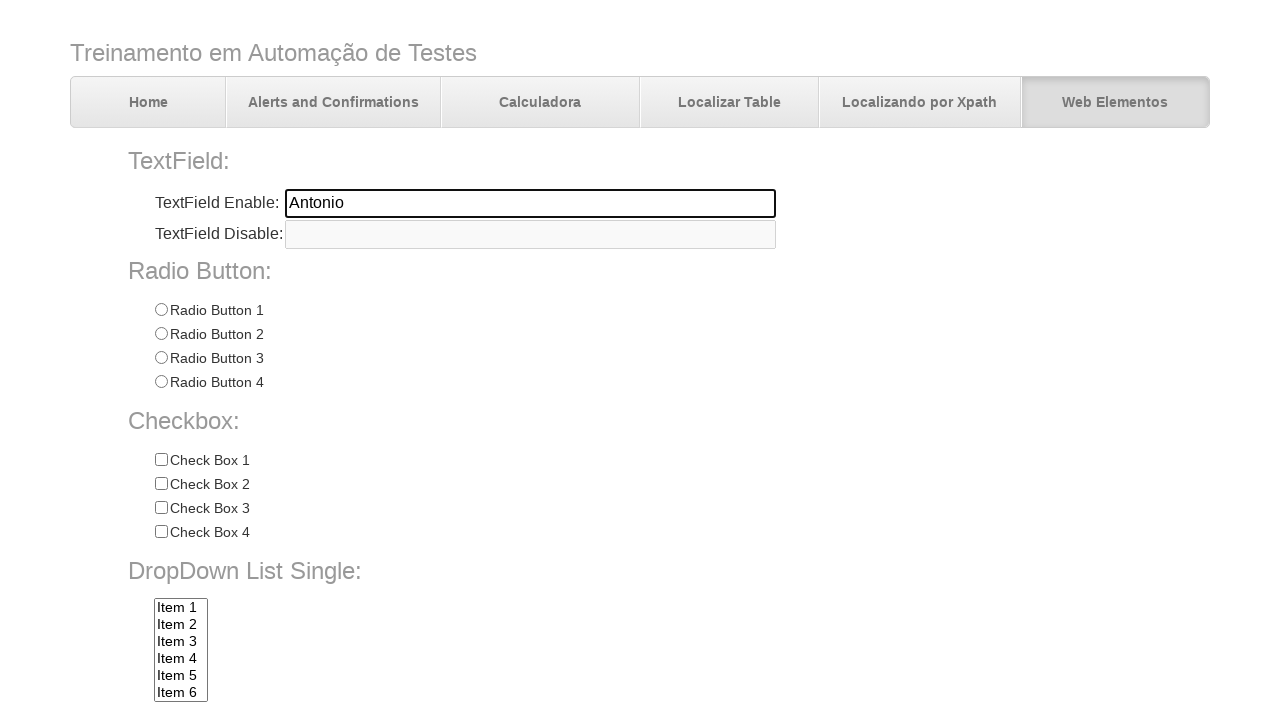

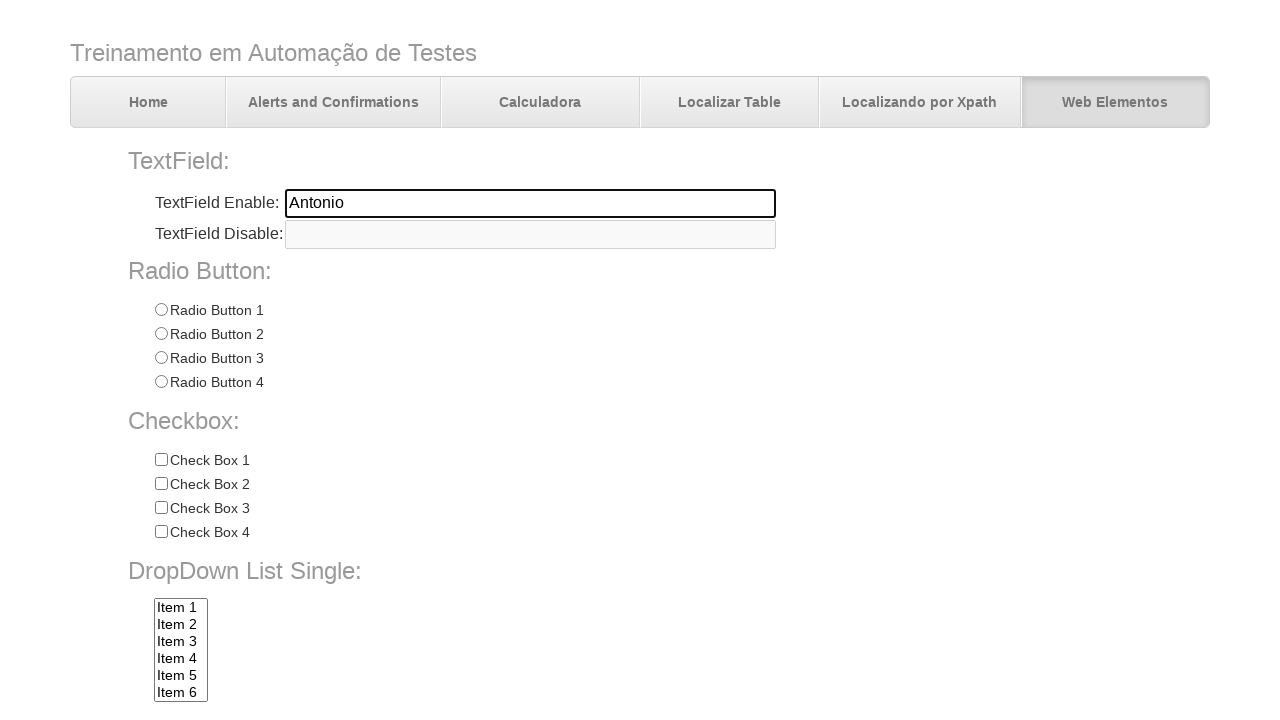